Navigates to Hacker News homepage and verifies that news entries are displayed on the page

Starting URL: https://news.ycombinator.com

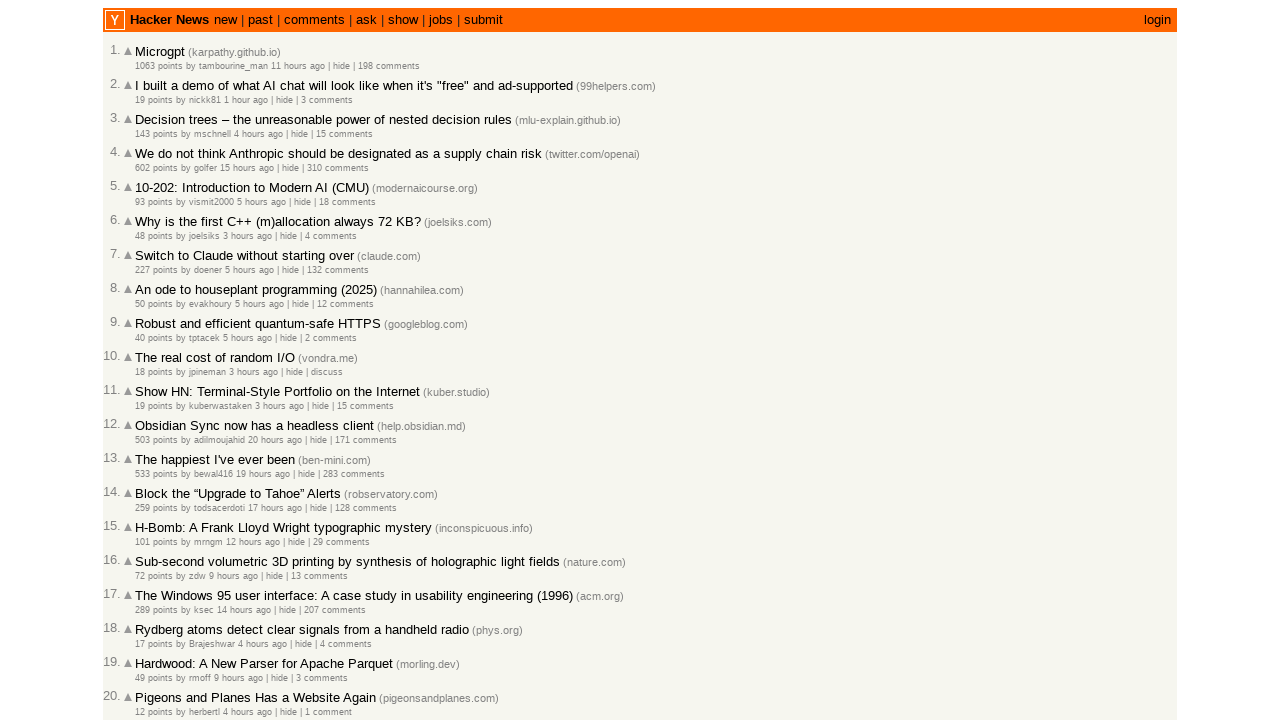

Navigated to Hacker News homepage
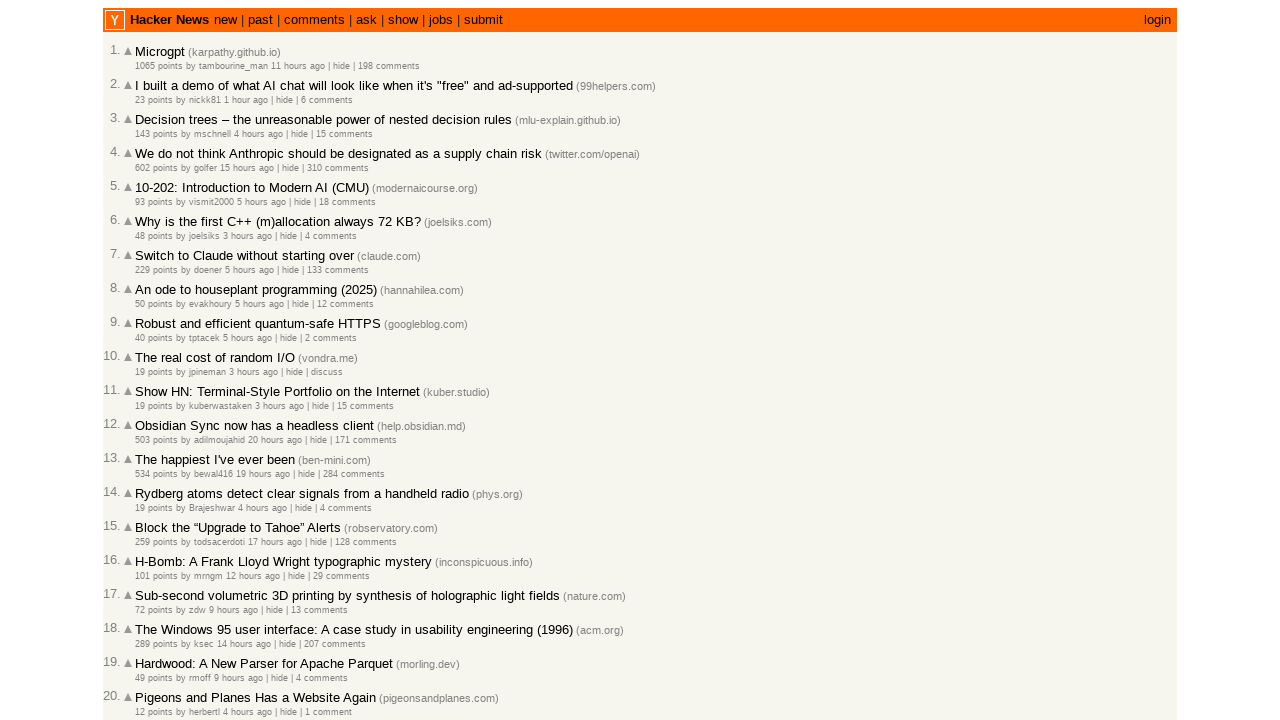

News entries loaded on the page
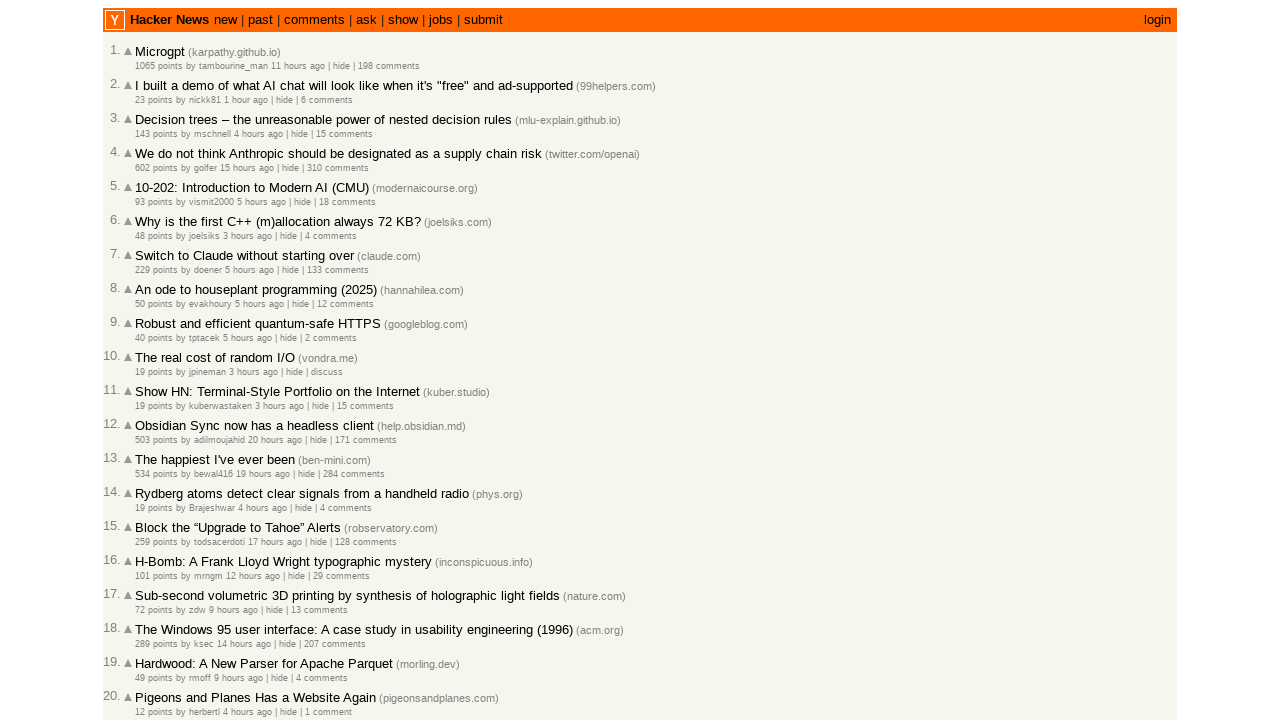

News entry title links are visible
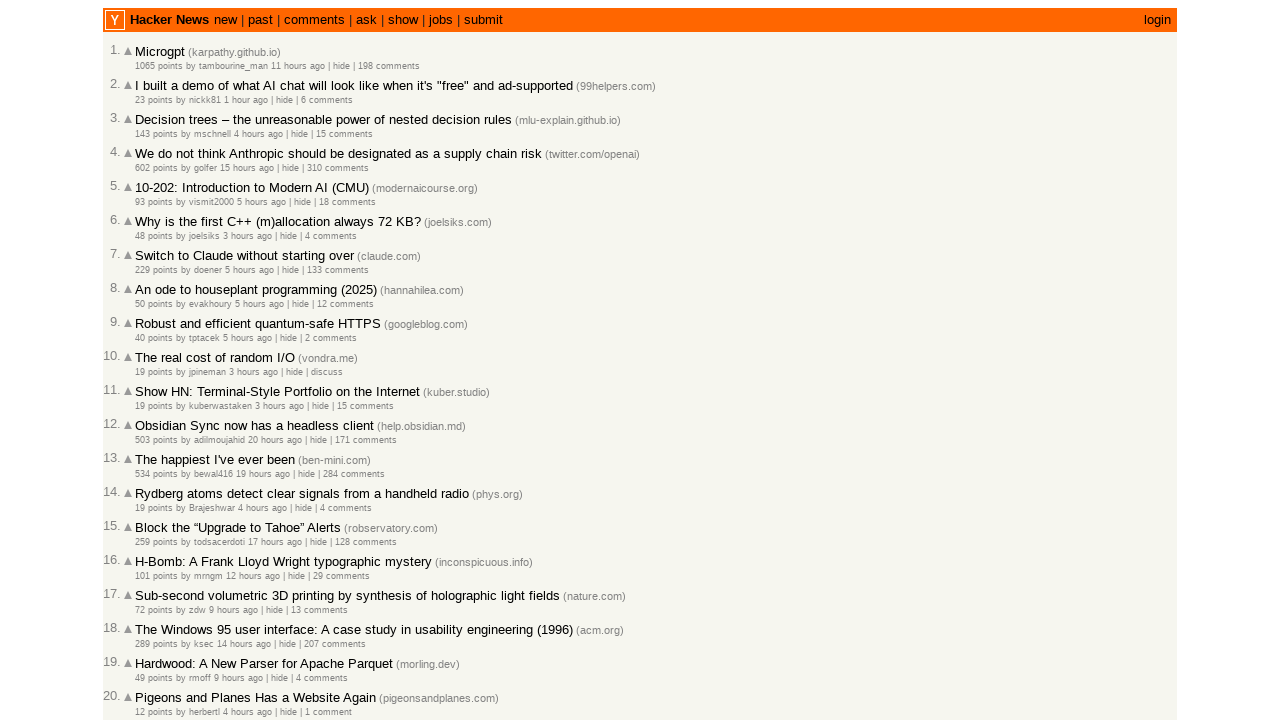

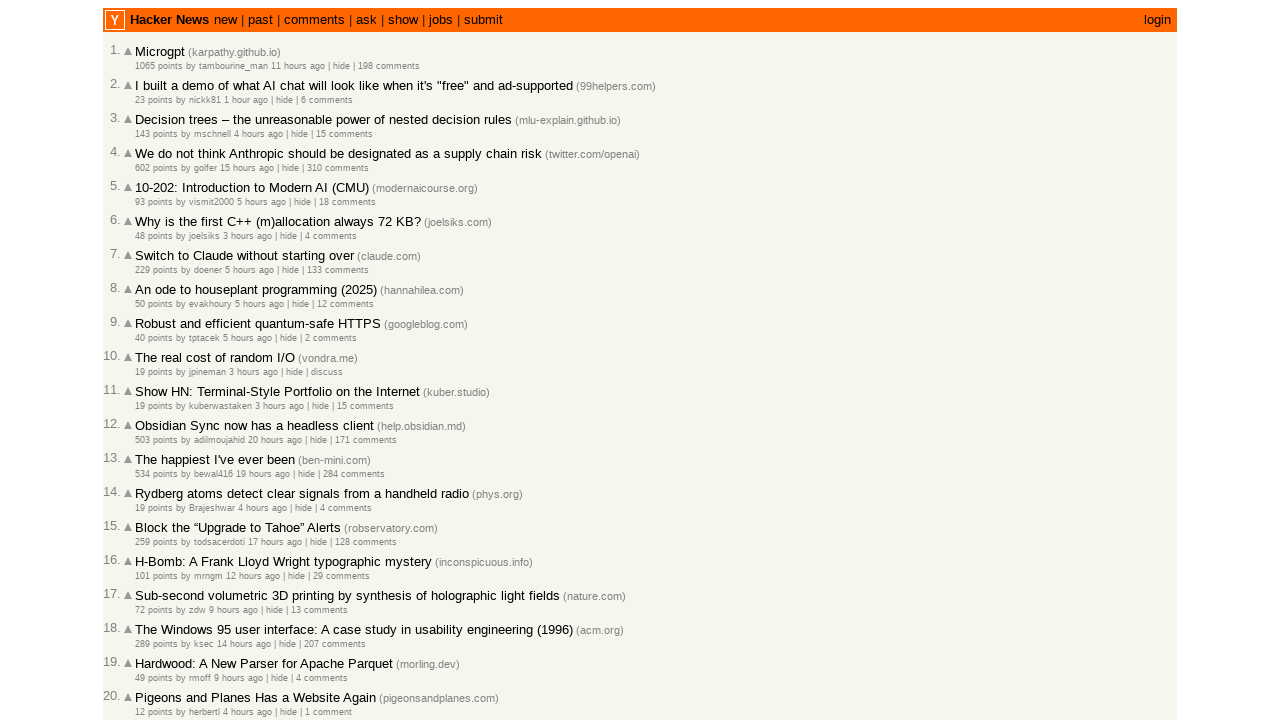